Tests accepting a JavaScript confirm dialog and verifying the confirmation message displayed

Starting URL: http://automationbykrishna.com/

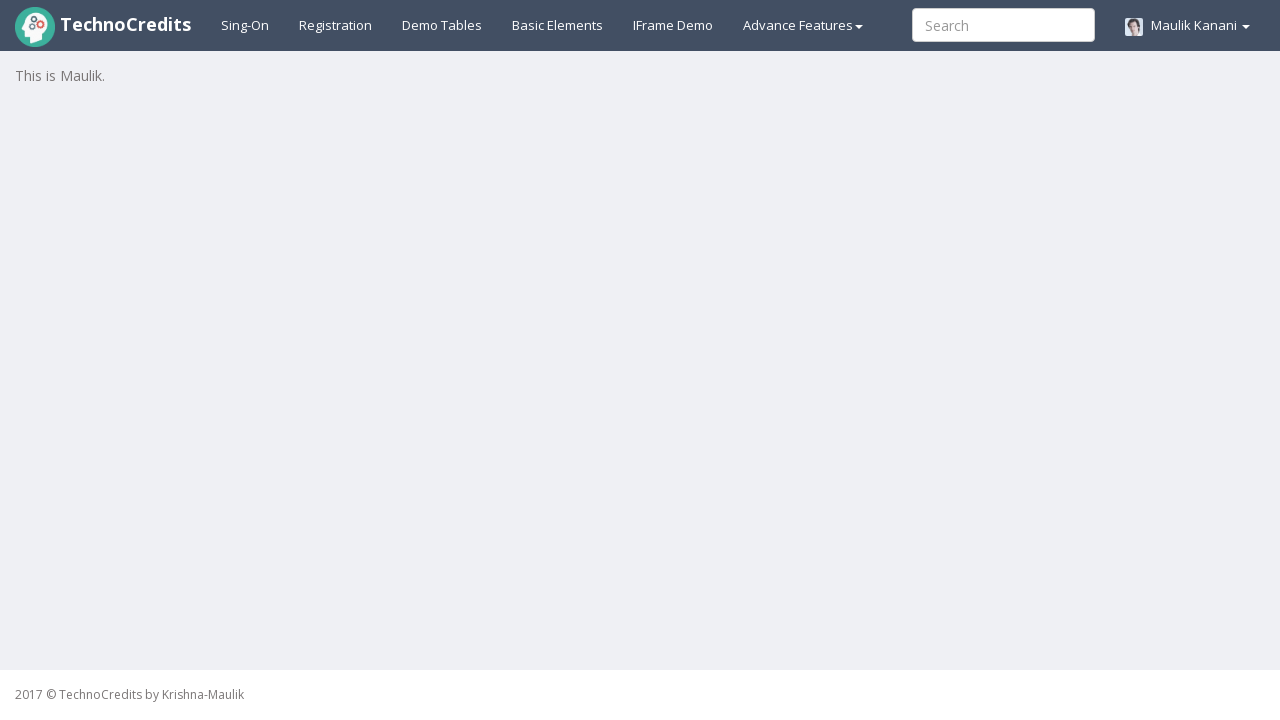

Clicked on Basic Elements section at (558, 25) on #basicelements
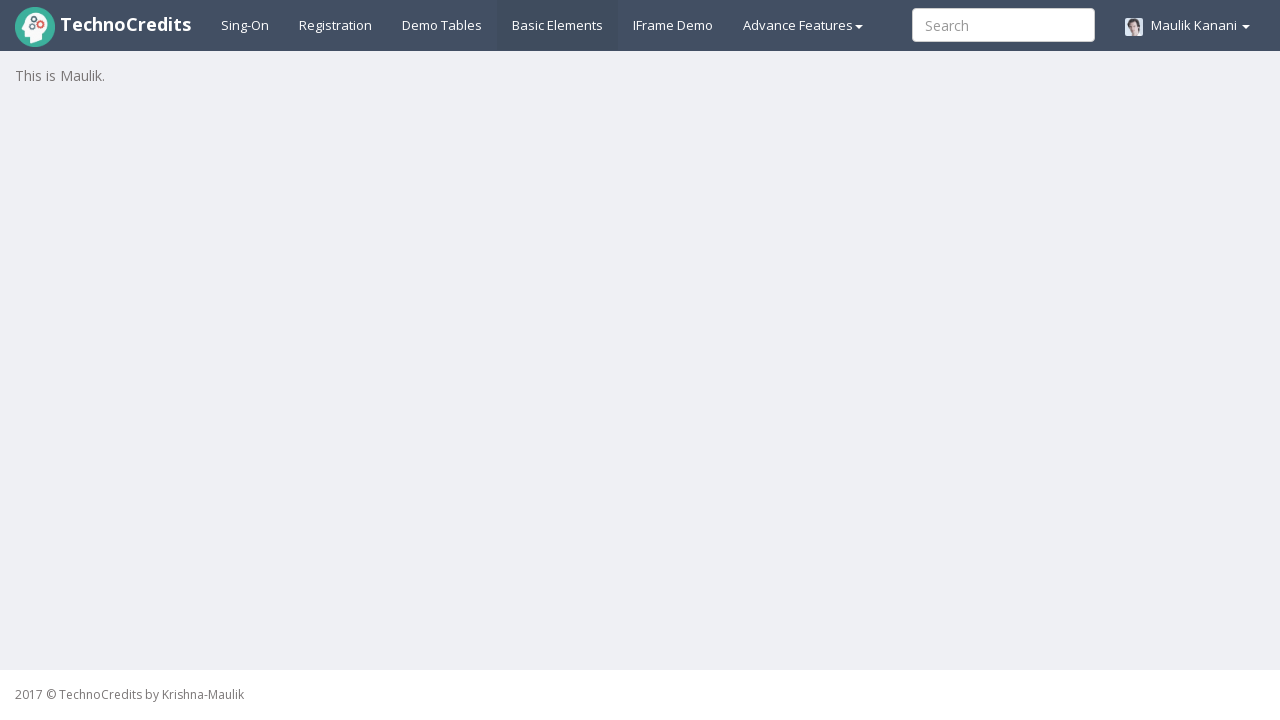

Scrolled to JavaScript Confirm Box button
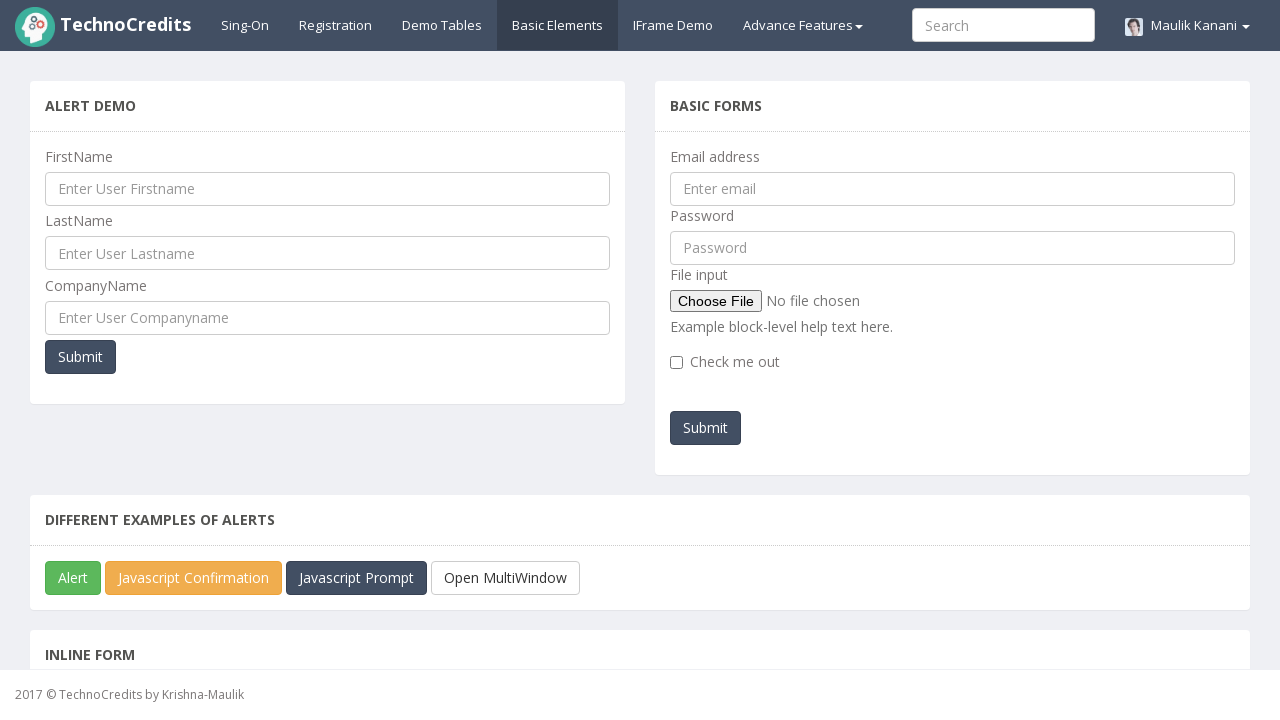

Clicked JavaScript Confirm Box button to trigger dialog at (194, 578) on #javascriptConfirmBox
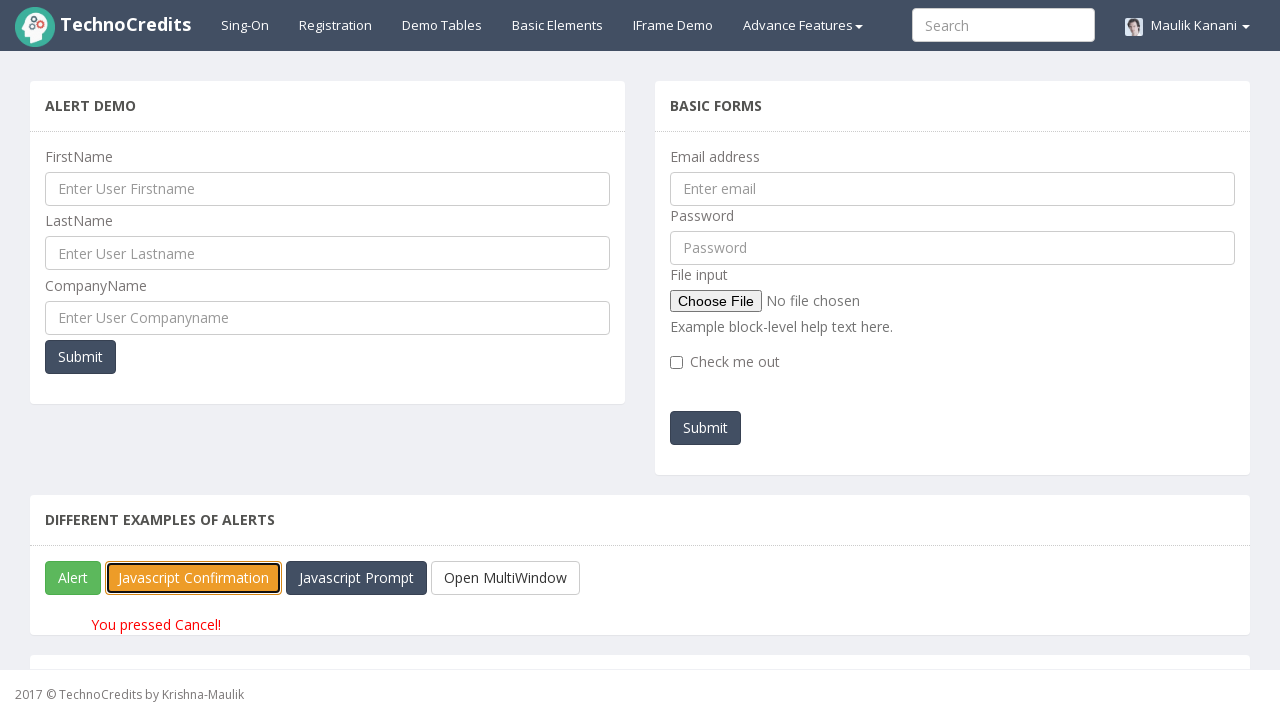

Set up dialog handler to accept confirm dialog
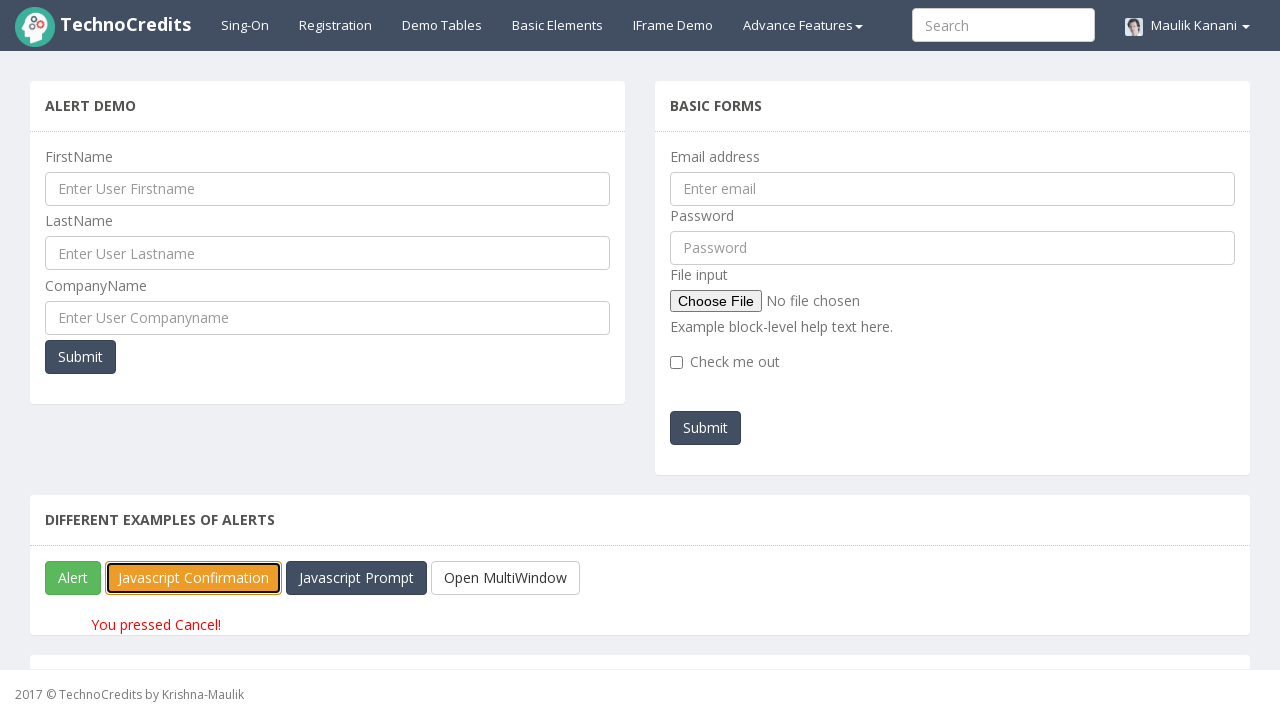

Located confirmation message element
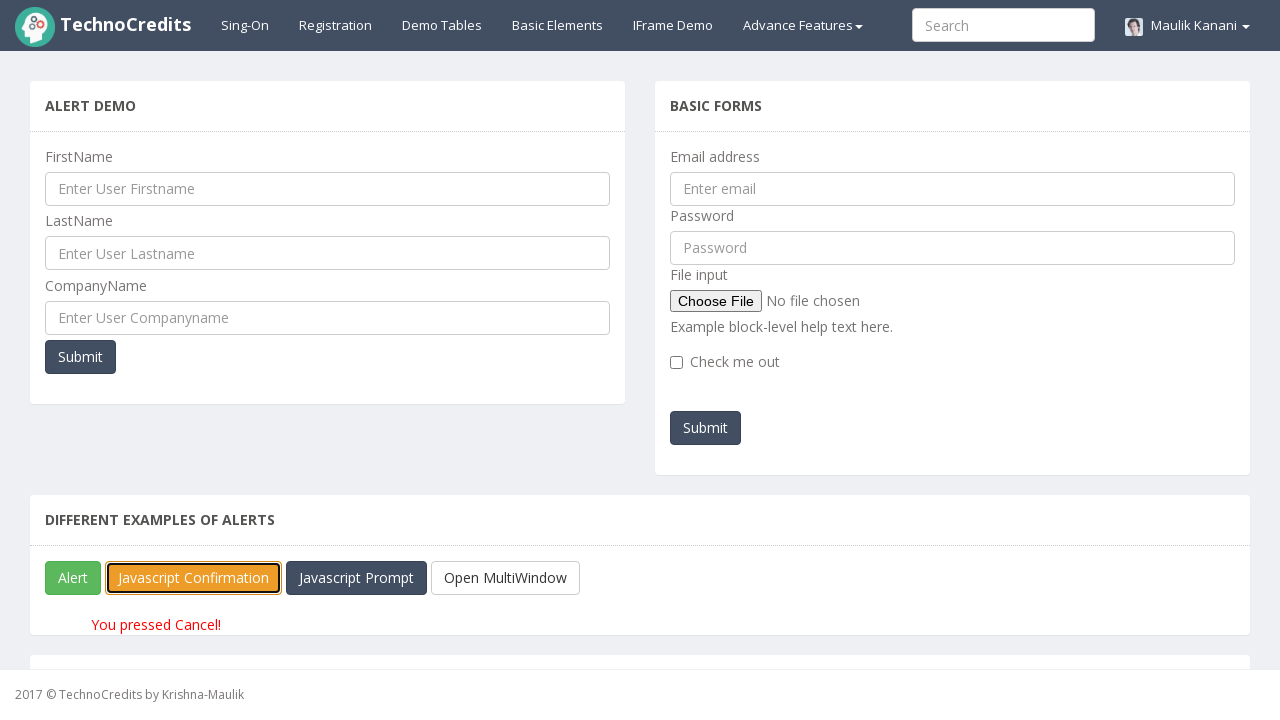

Confirmation message appeared after accepting dialog
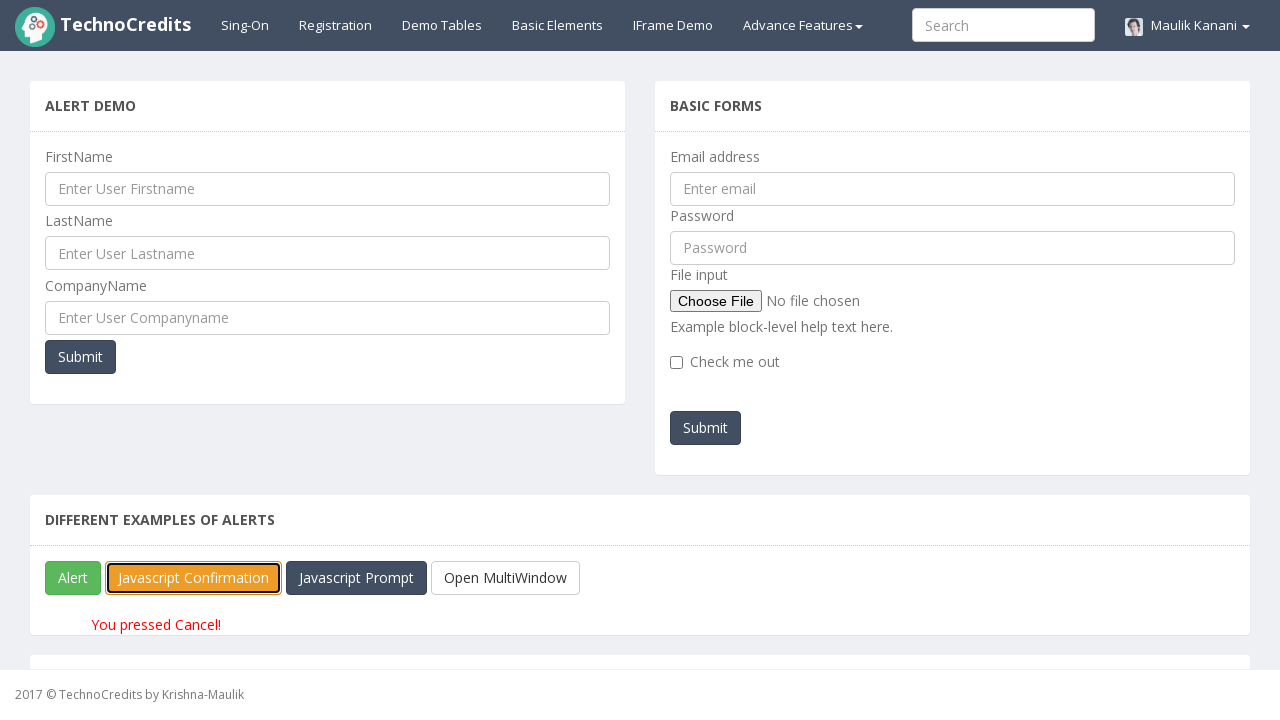

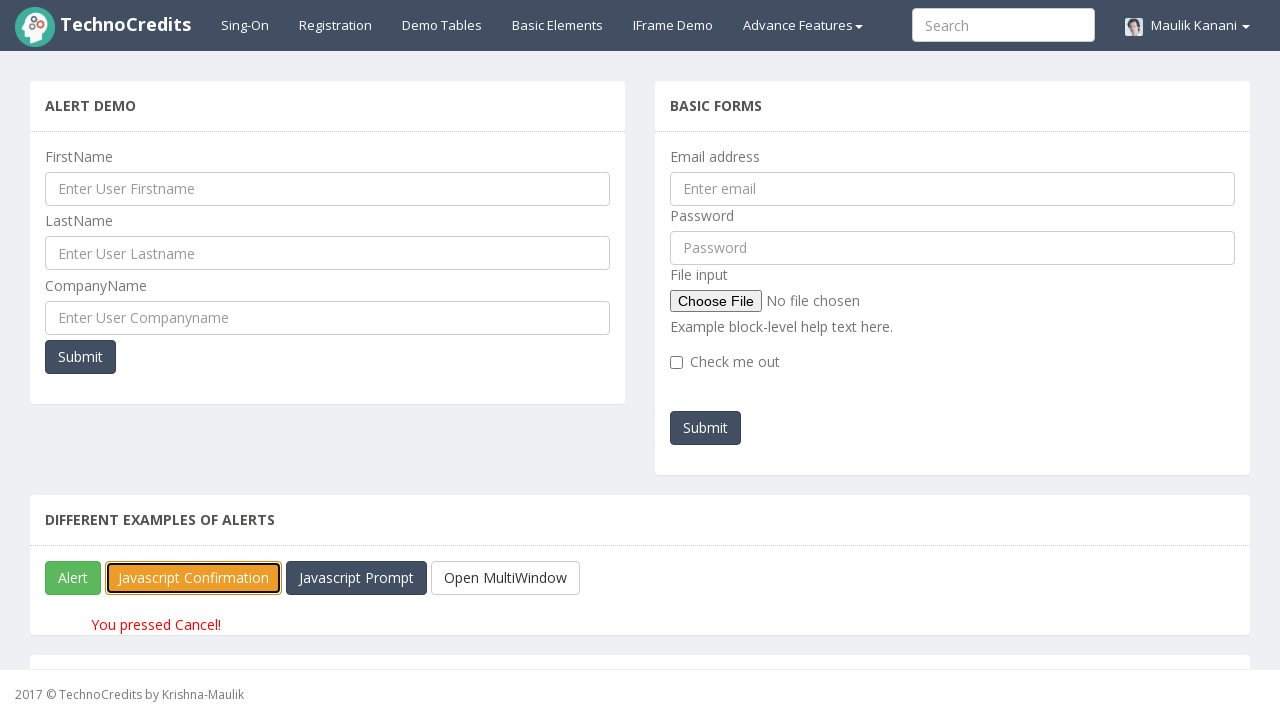